Navigates to YouTube and verifies that the page title contains the word "video"

Starting URL: http://youtube.com

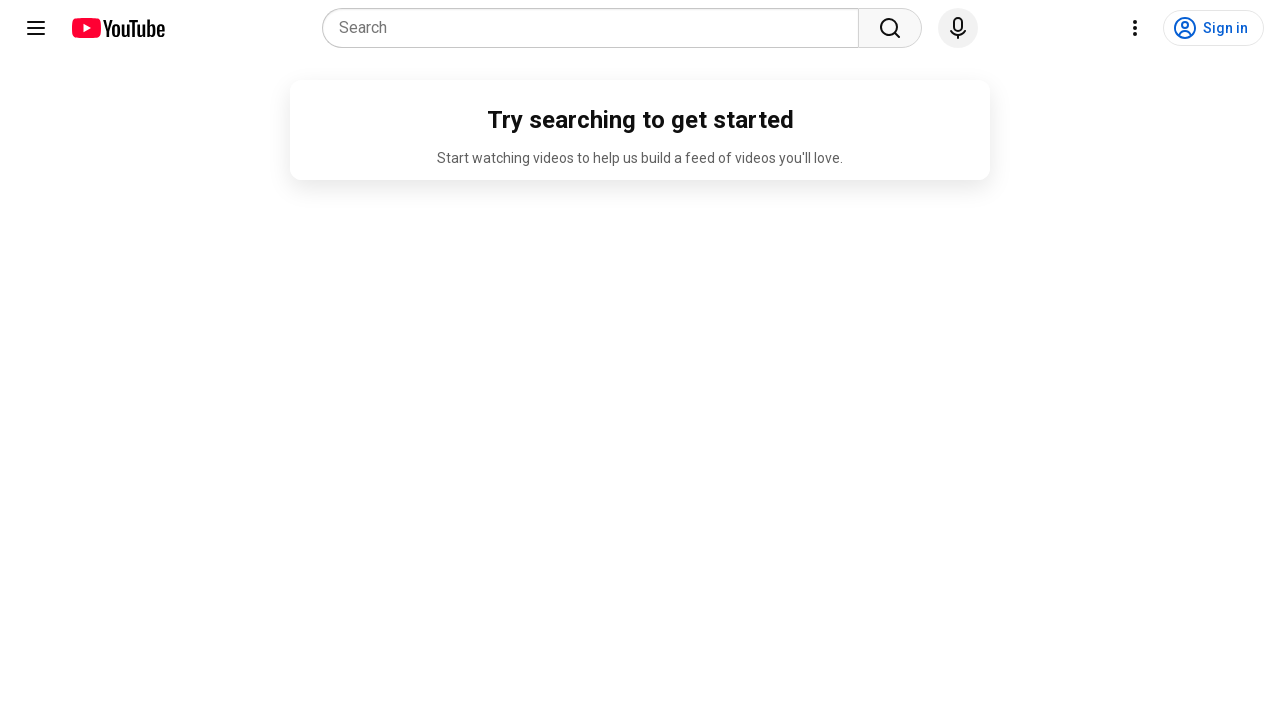

Navigated to YouTube homepage
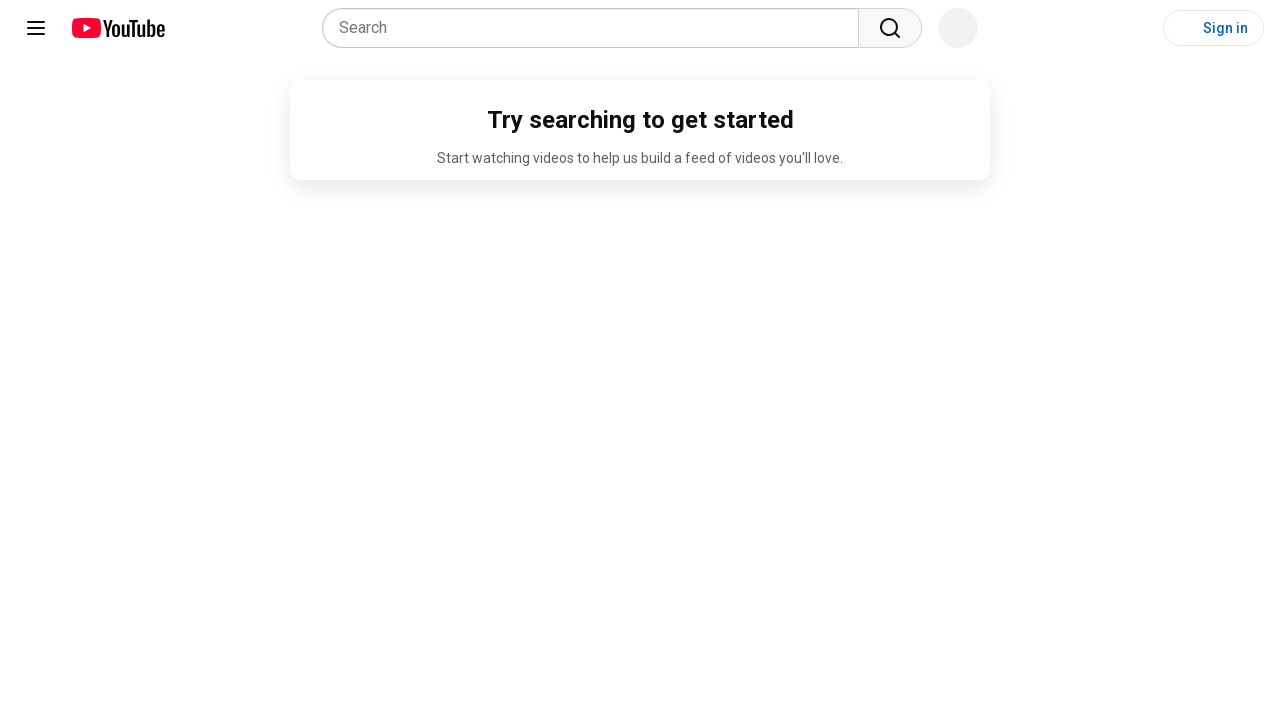

Retrieved page title
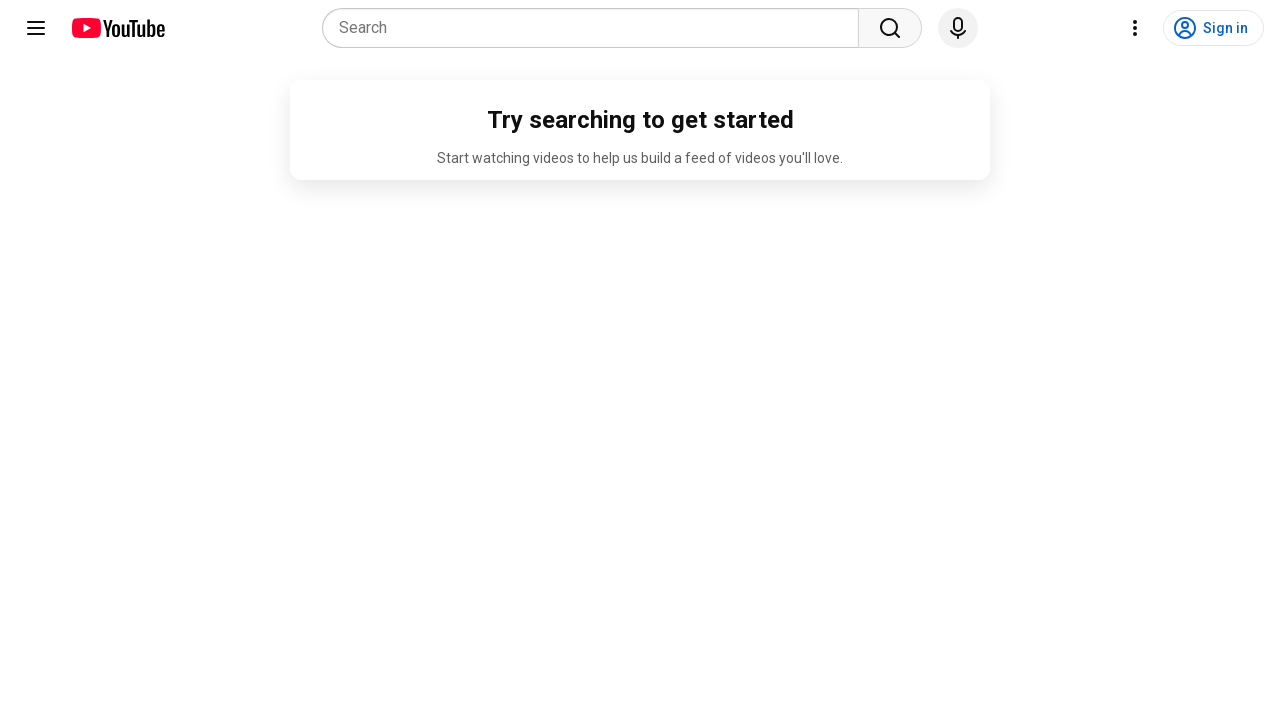

Verified page title does not contain 'video': YouTube
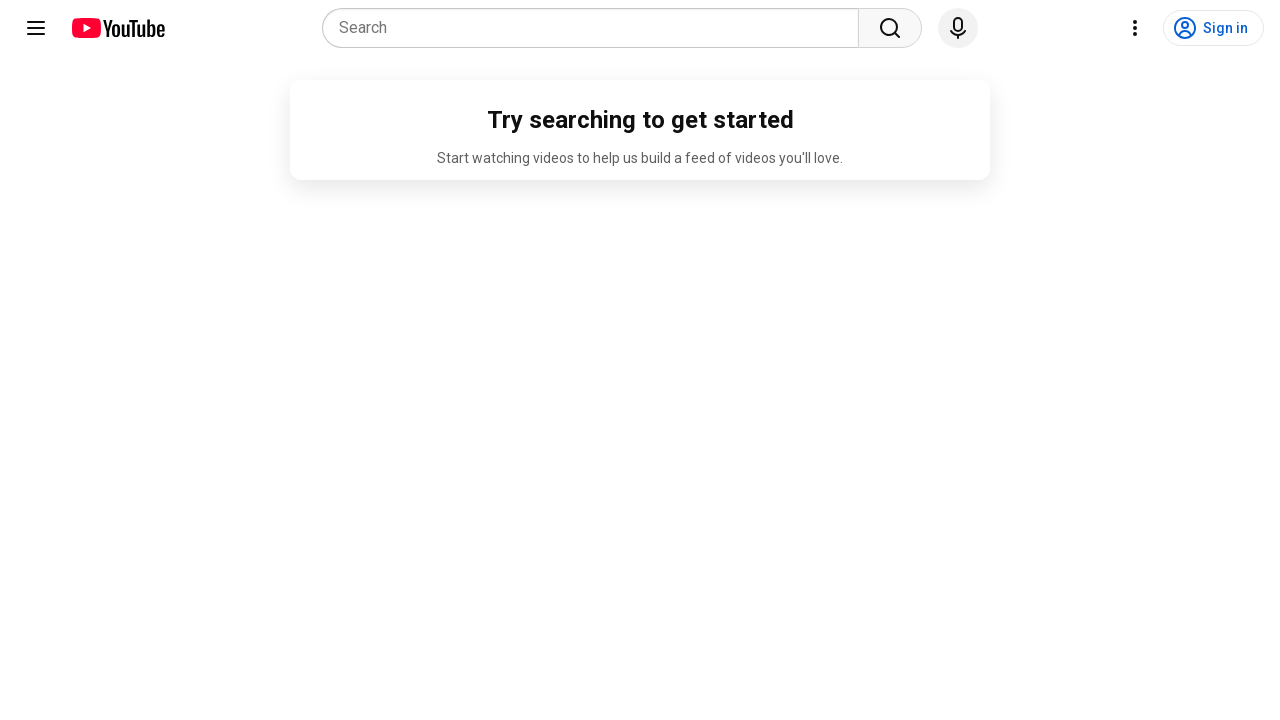

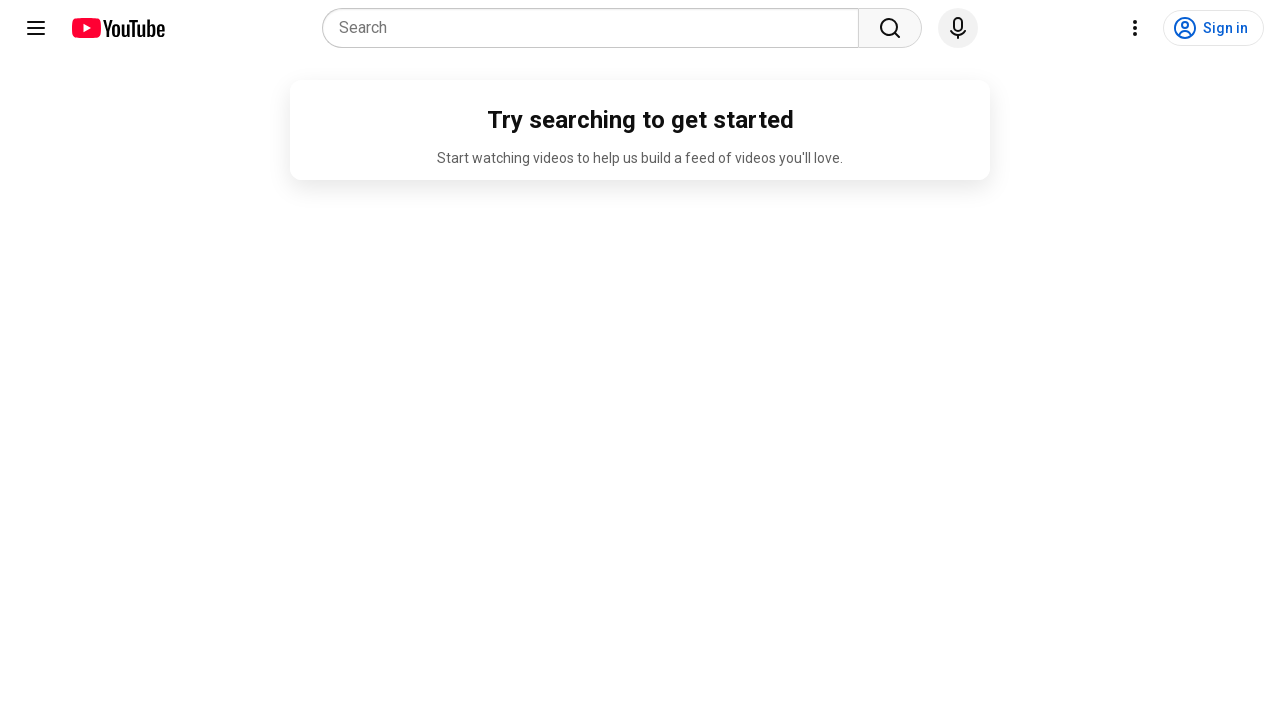